Navigates to the Chilean tax service (SII) financial institutions registry page and verifies that the data table with institution information is displayed.

Starting URL: https://www.sii.cl/servicios_online/1047-nomina_inst_financieras-1714.html

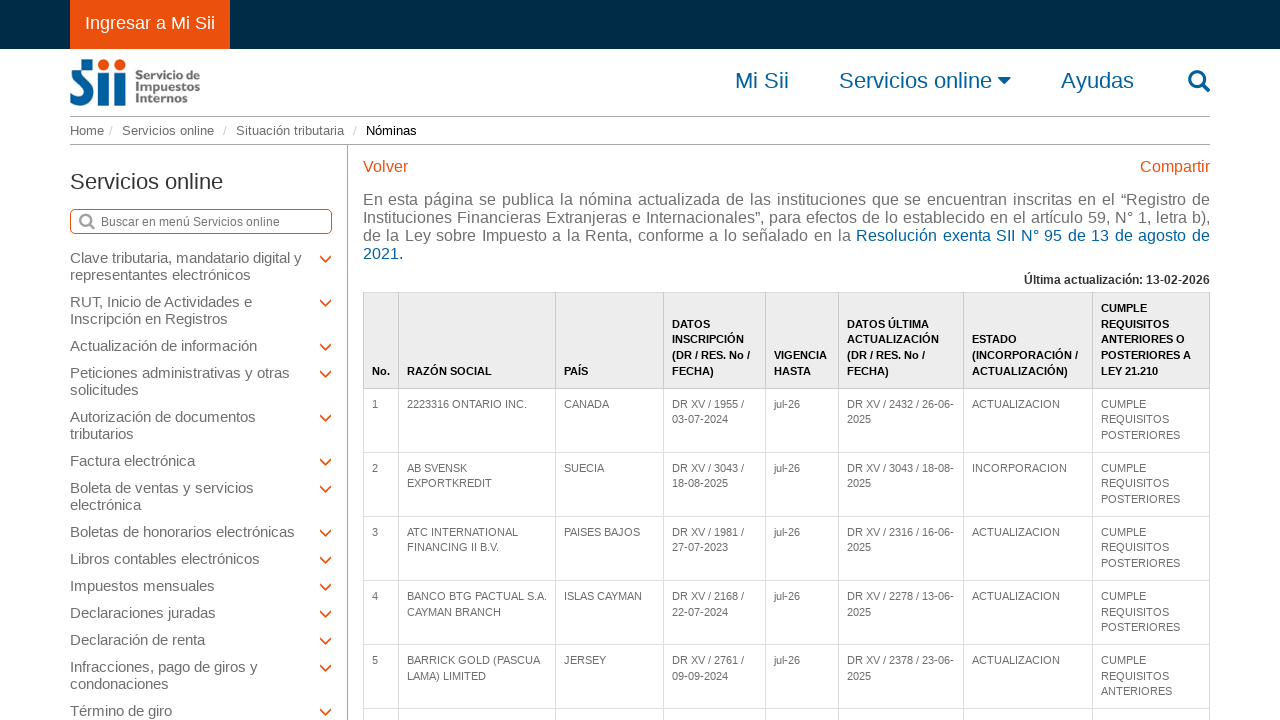

Set viewport size to 1920x1080 for better visibility
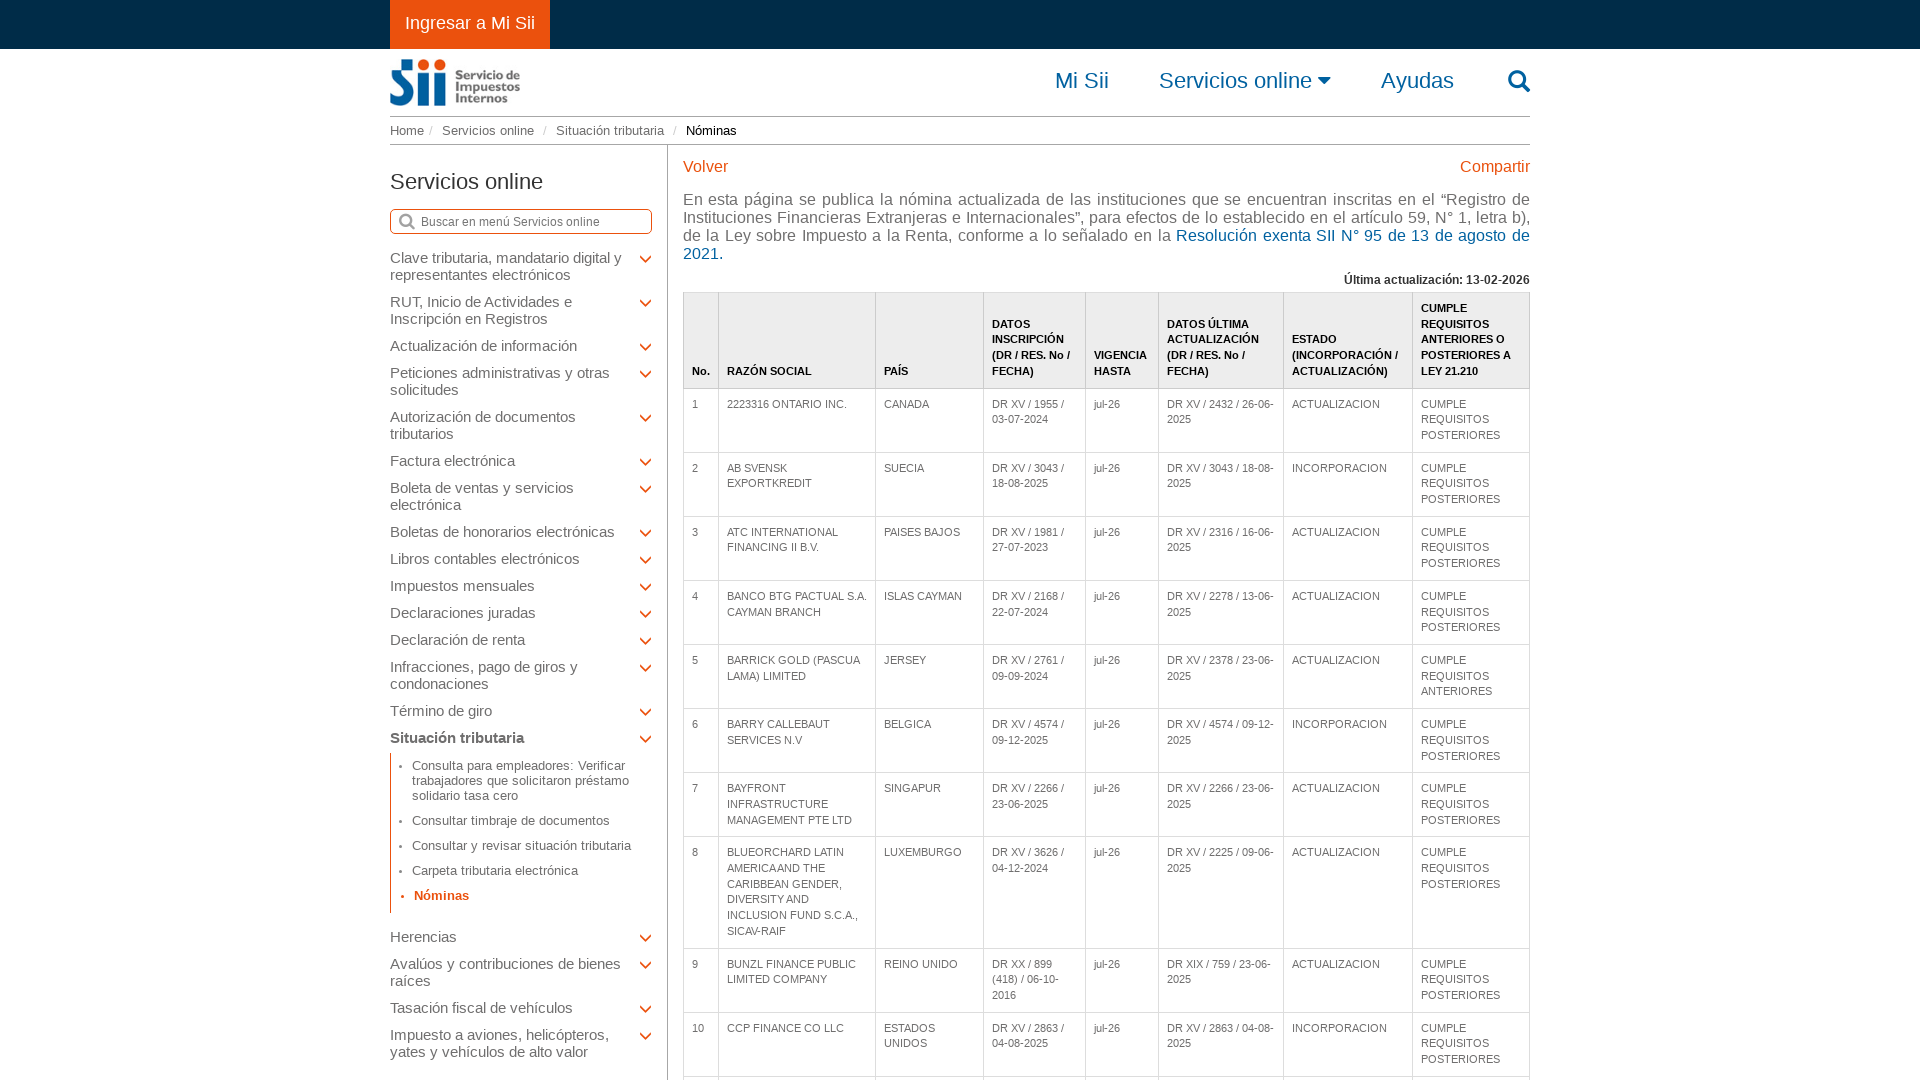

Financial institutions data table loaded successfully
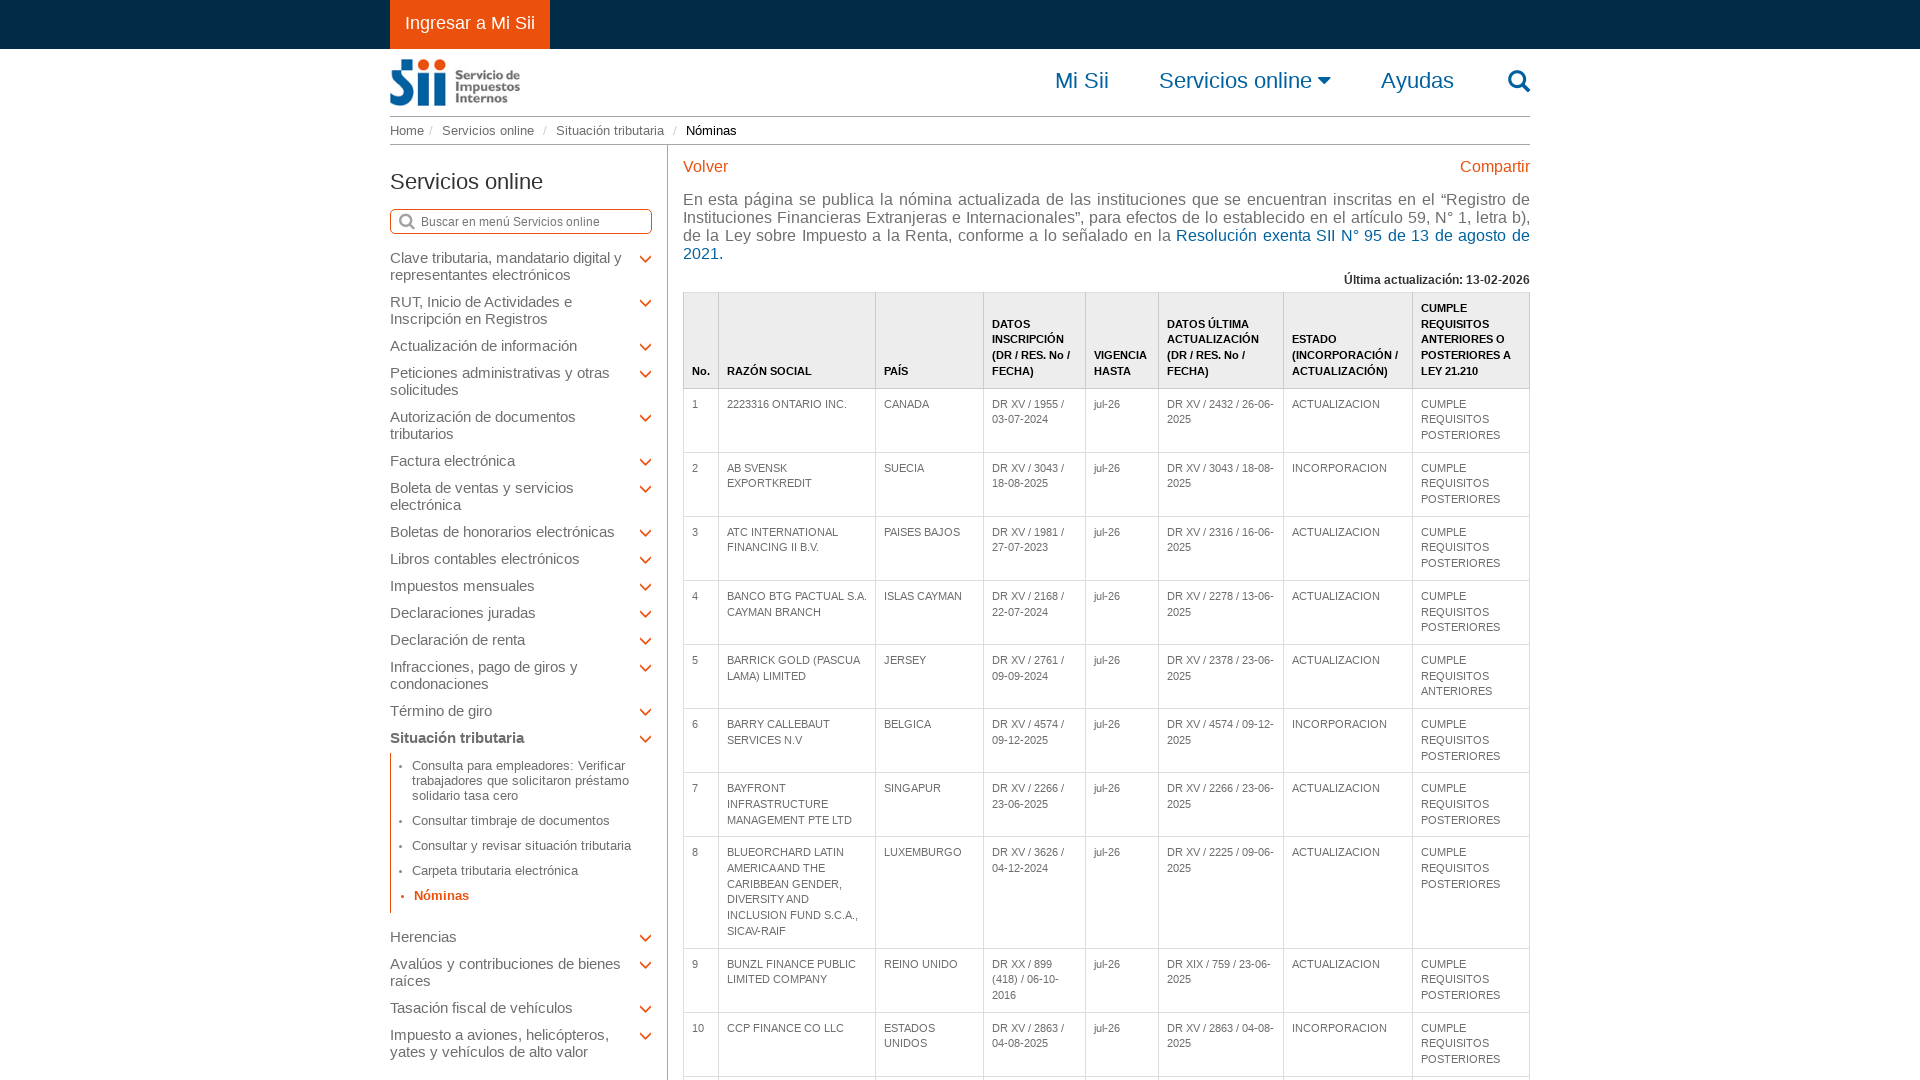

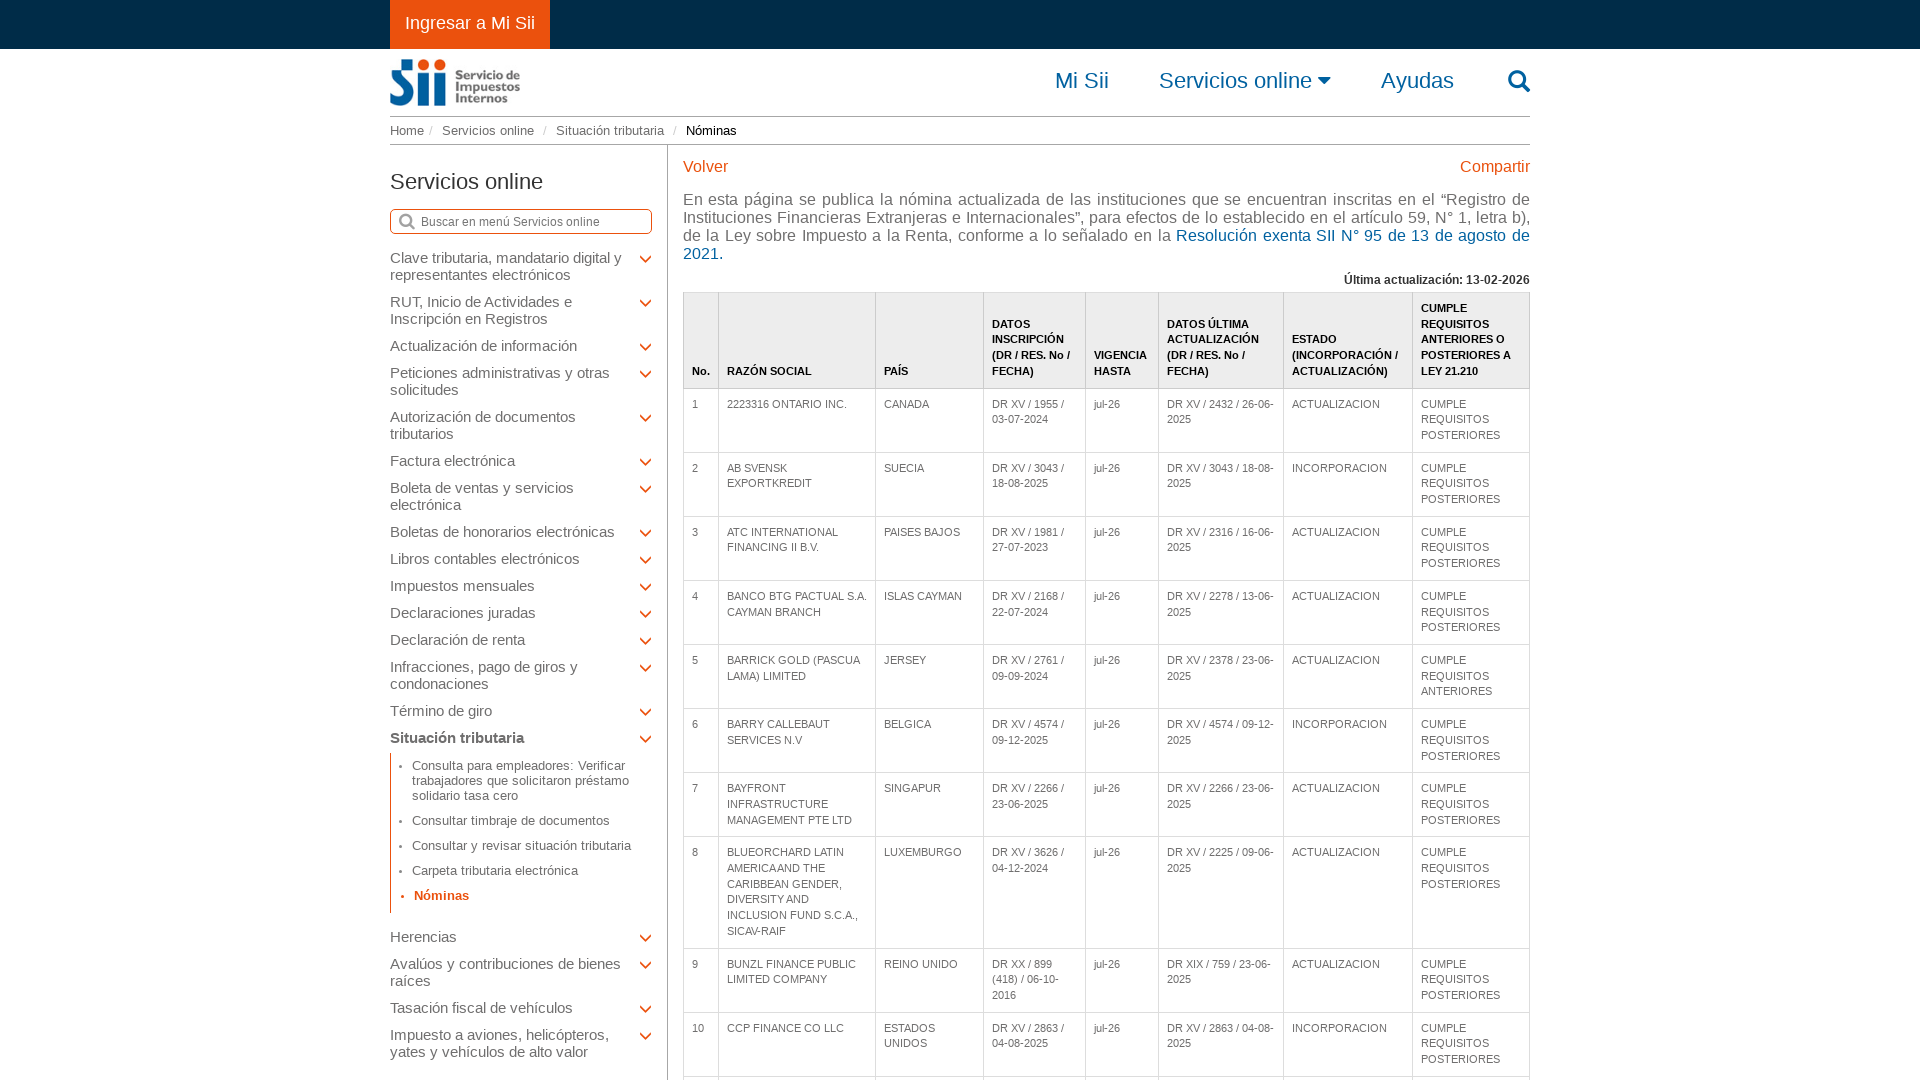